Tests the Add/Remove Elements page by clicking the Add Element button, verifying the Delete button appears, clicking Delete, and verifying the page title is still visible

Starting URL: https://the-internet.herokuapp.com/add_remove_elements/

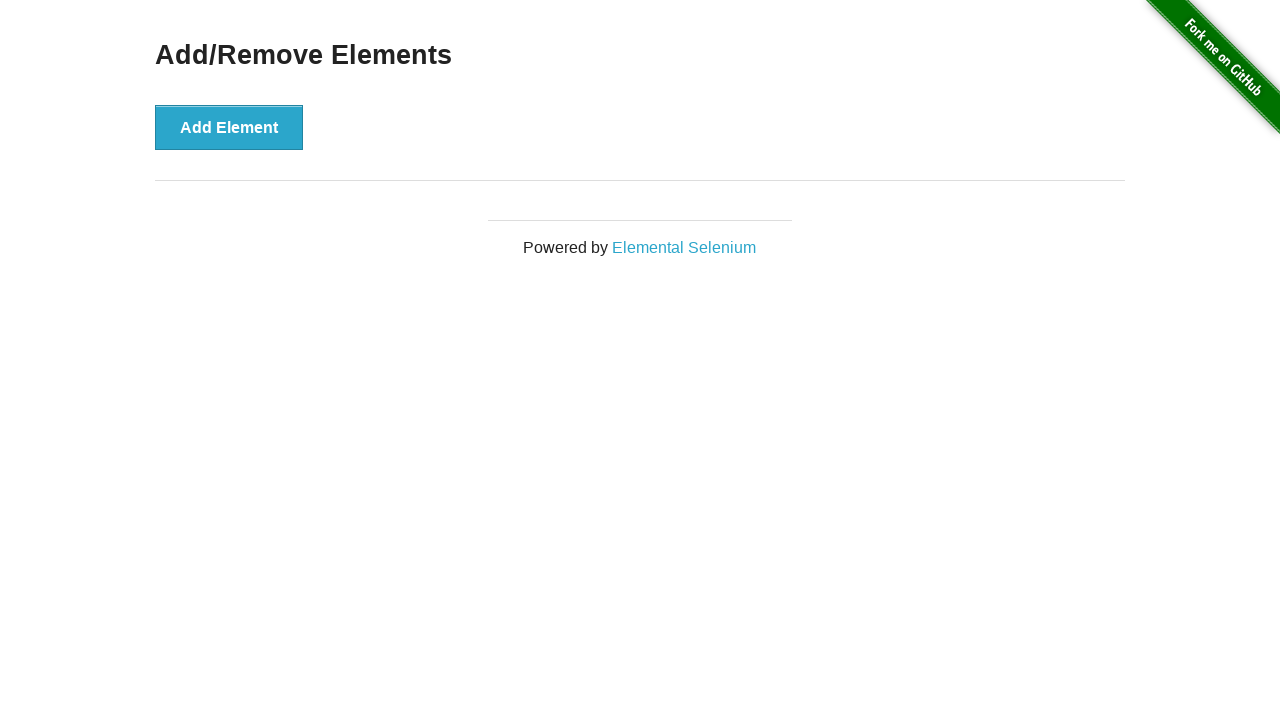

Clicked the Add Element button at (229, 127) on xpath=//*[text()='Add Element']
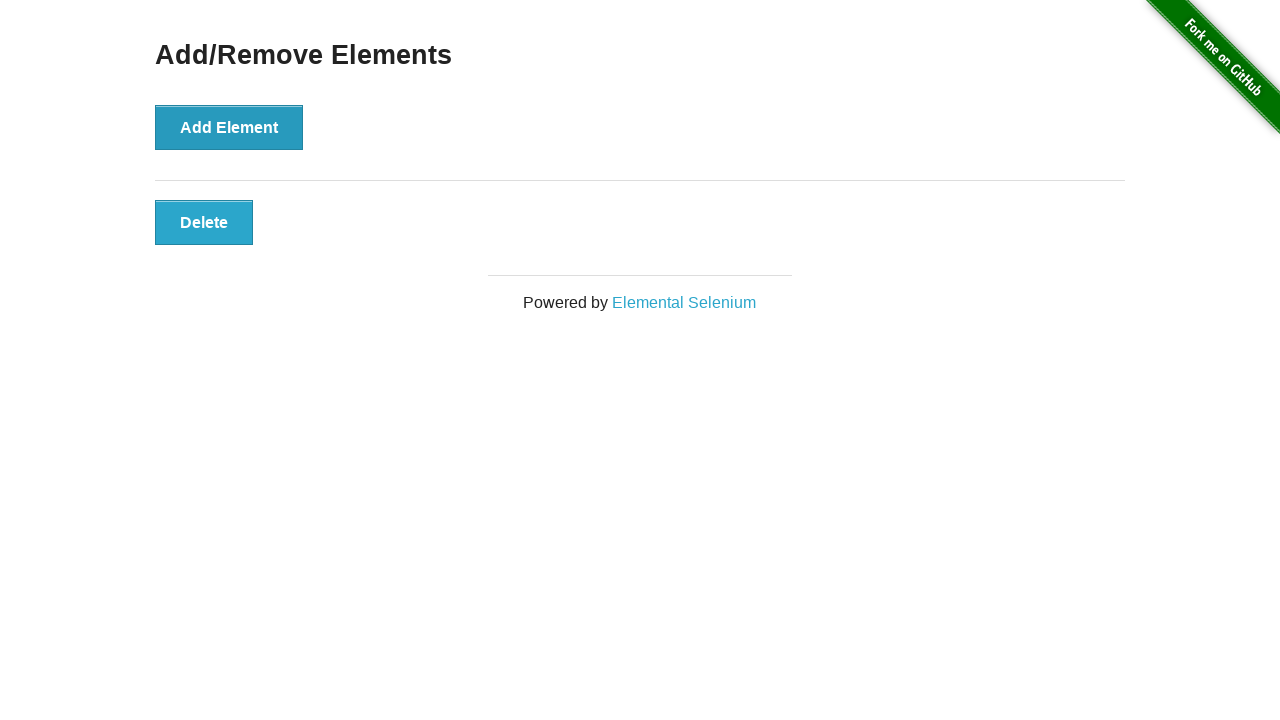

Delete button appeared on the page
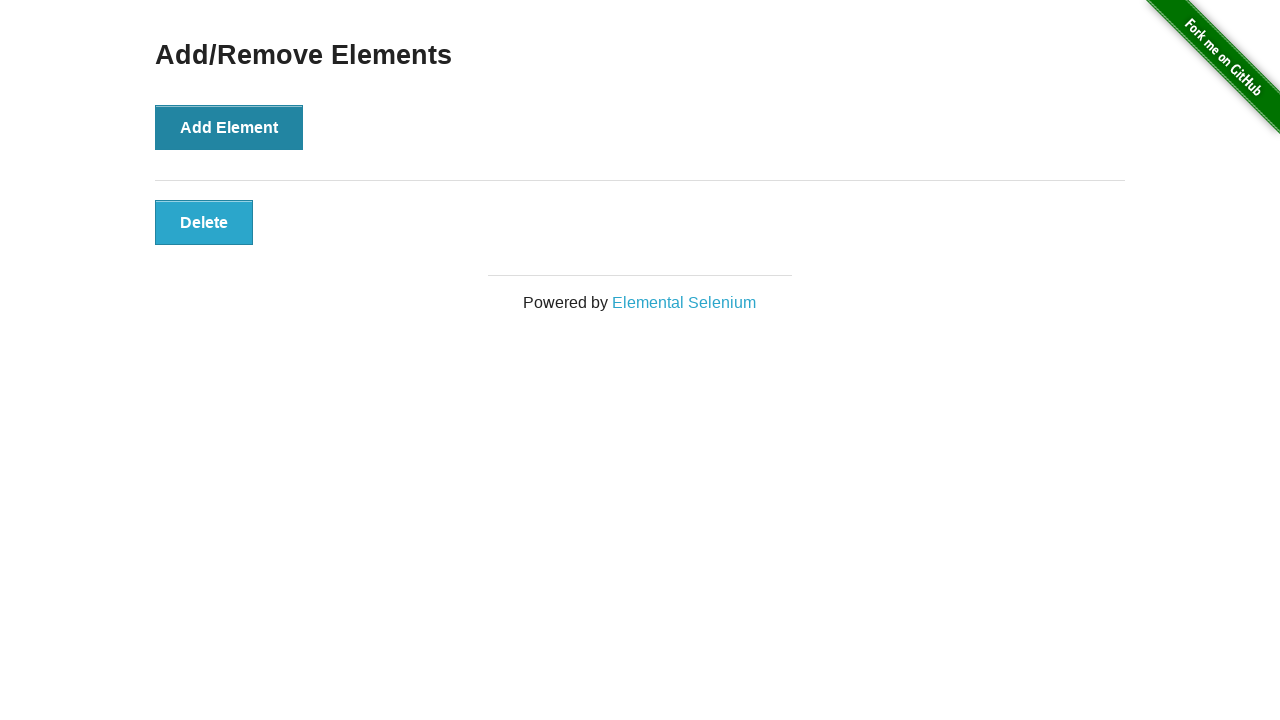

Located the Delete button element
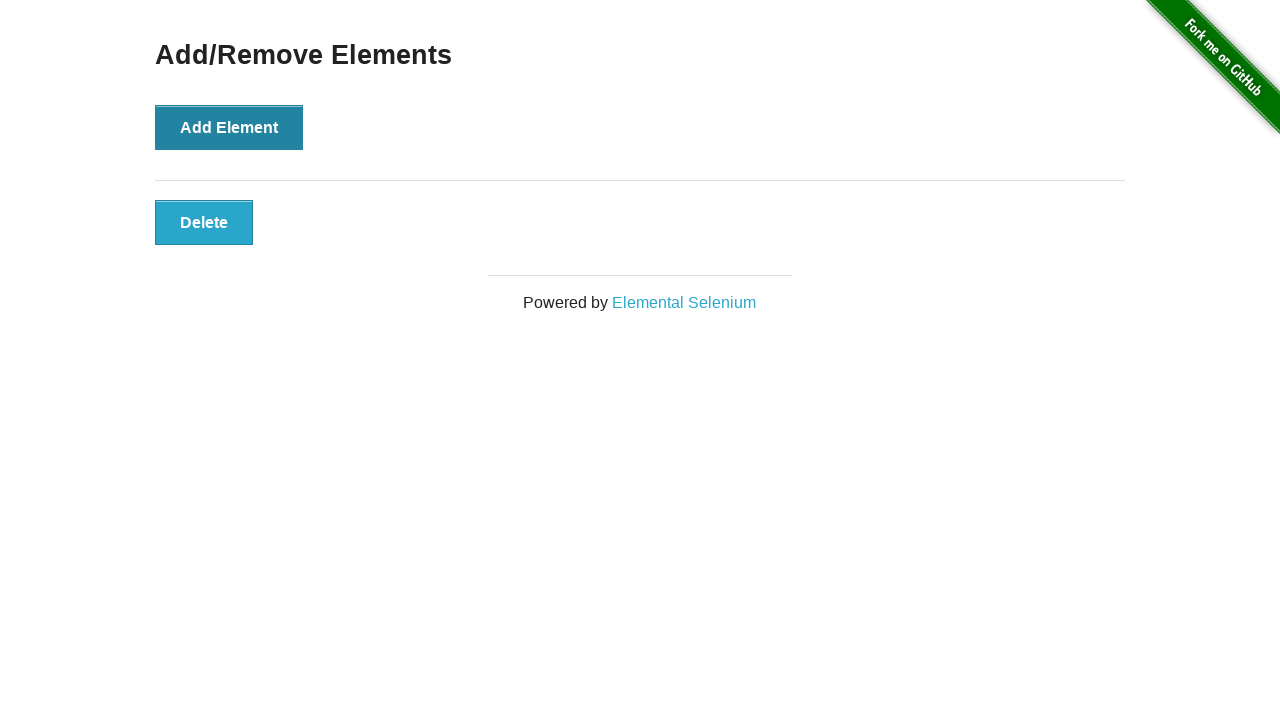

Verified Delete button is visible
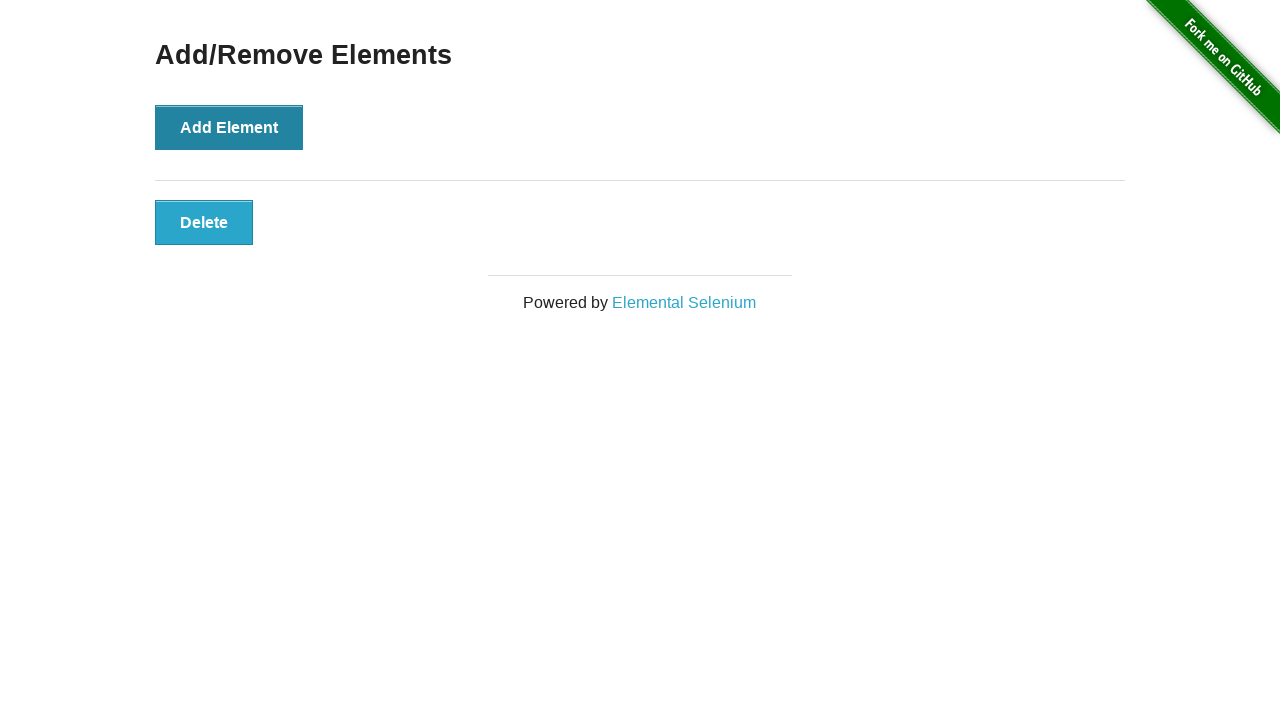

Clicked the Delete button at (204, 222) on xpath=//*[text()='Delete']
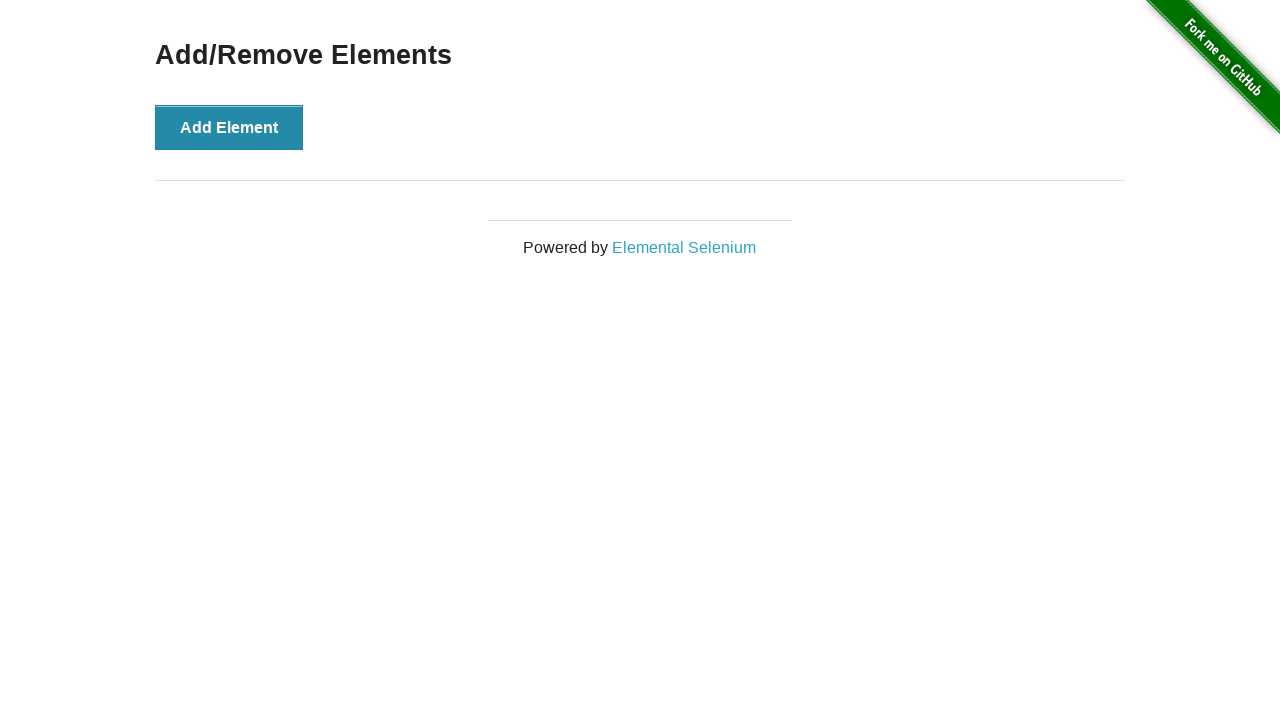

Located the Add/Remove Elements heading
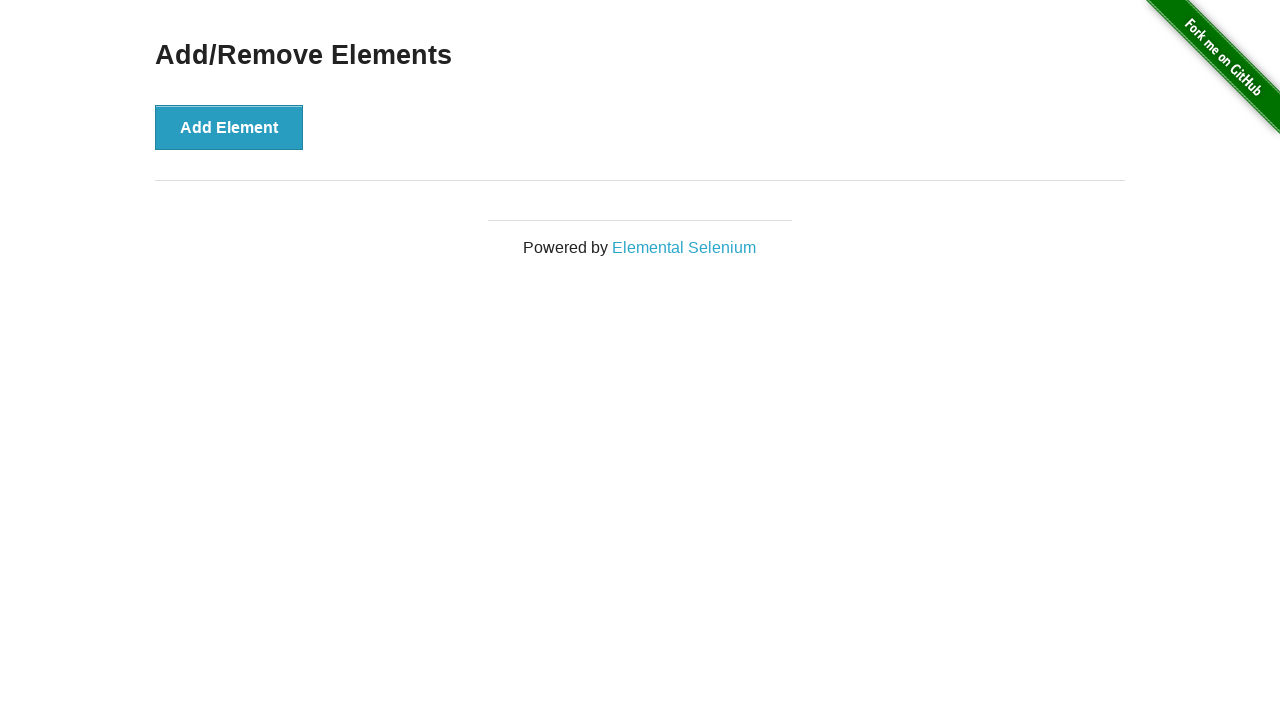

Verified Add/Remove Elements heading is still visible after deletion
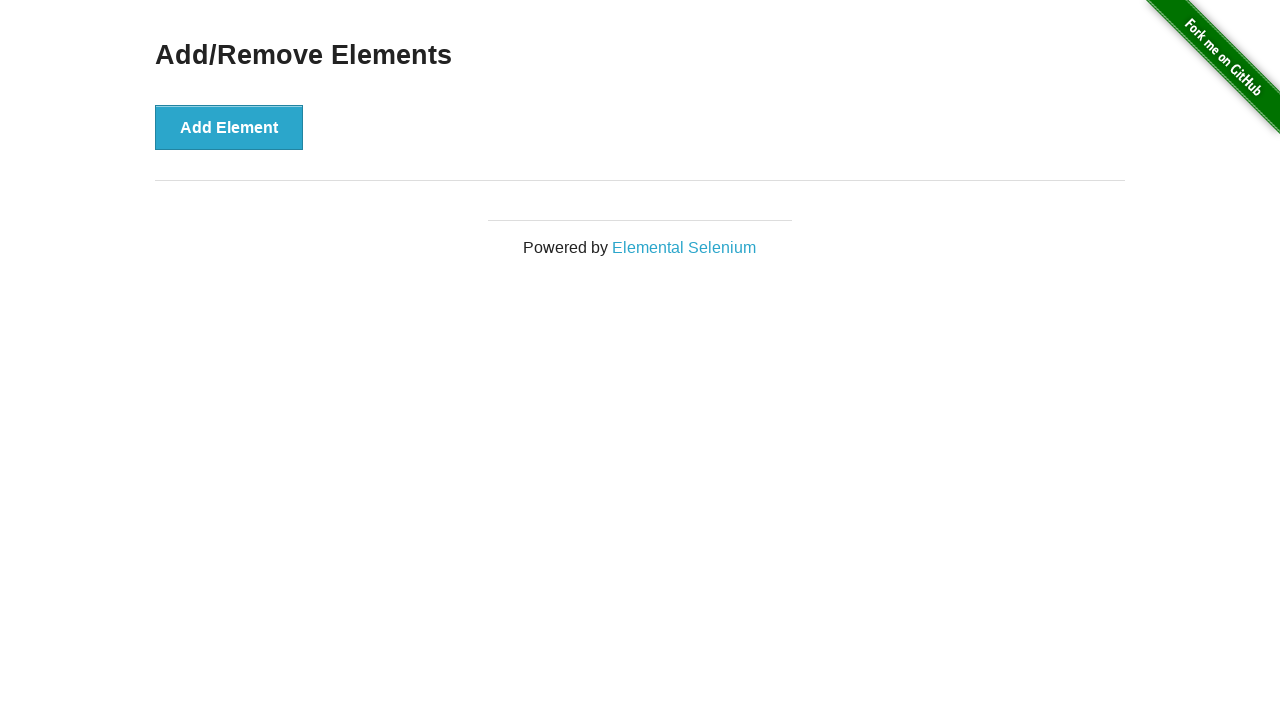

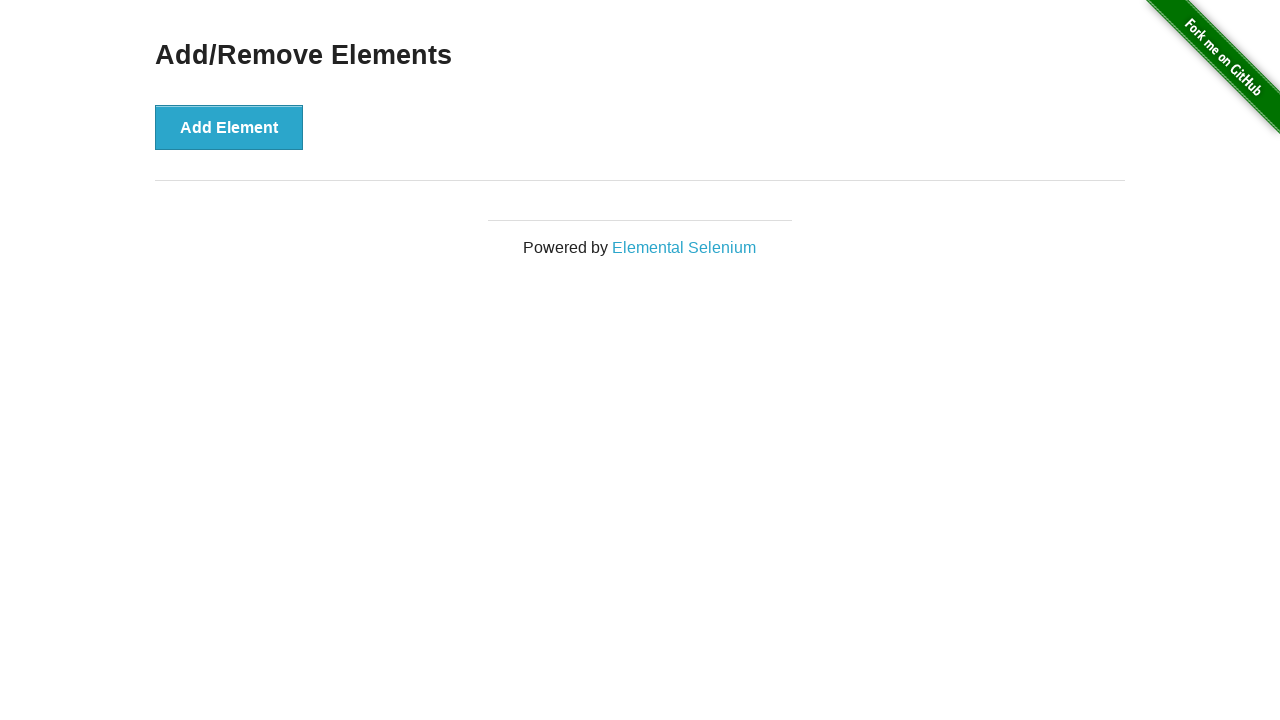